Tests right-click context menu functionality by right-clicking an element, hovering over a menu item, verifying the hover state, clicking the item, and accepting the resulting alert.

Starting URL: http://swisnl.github.io/jQuery-contextMenu/demo.html

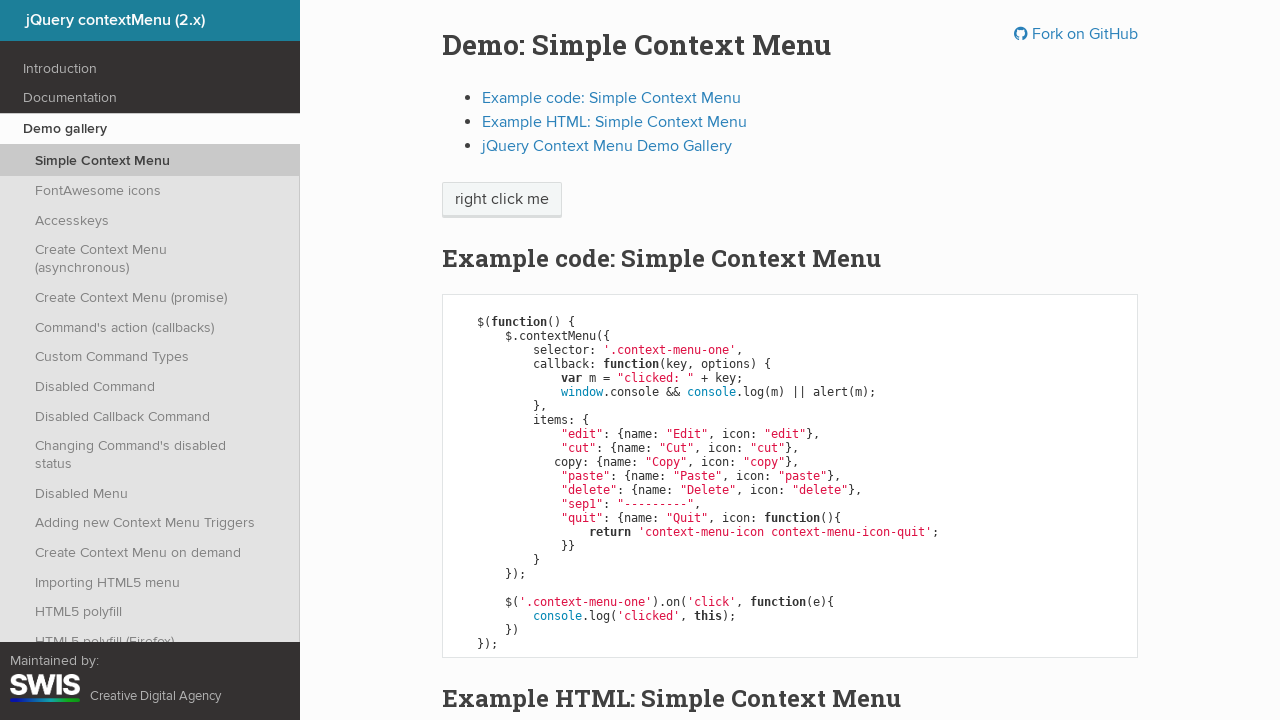

Right-clicked on context menu trigger element at (502, 200) on span.context-menu-one
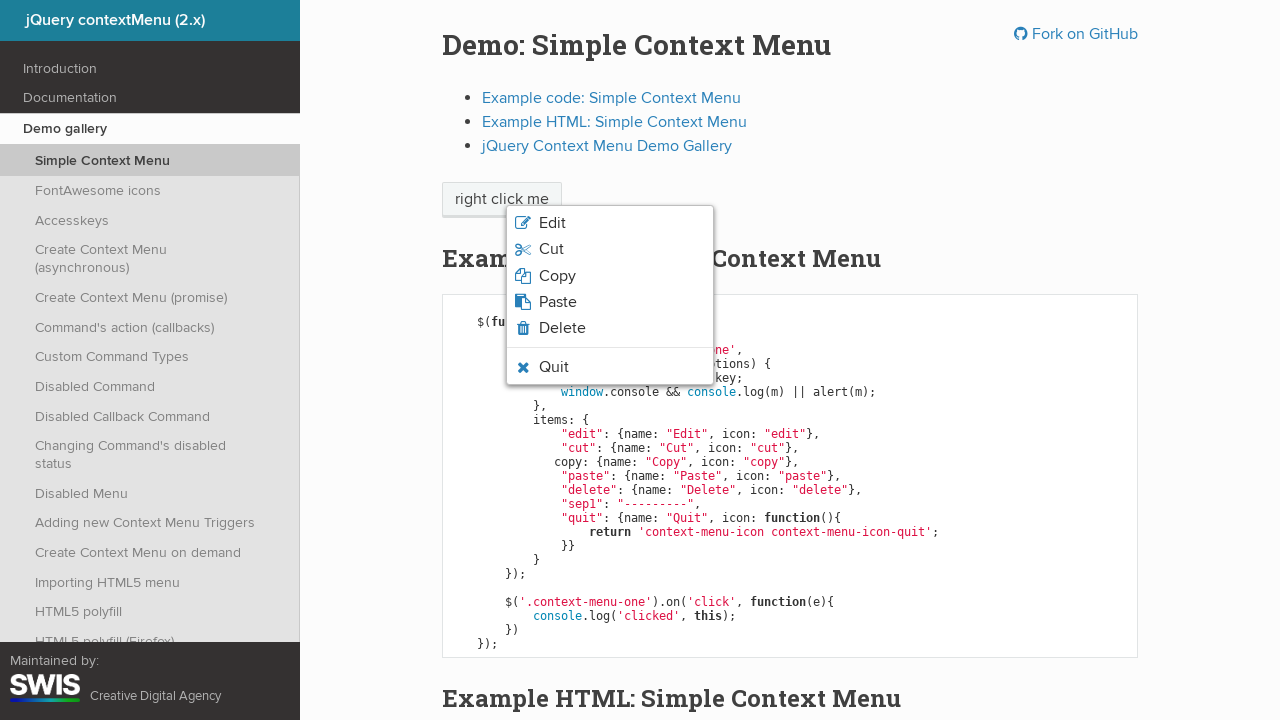

Hovered over Paste menu item at (610, 302) on li.context-menu-icon-paste
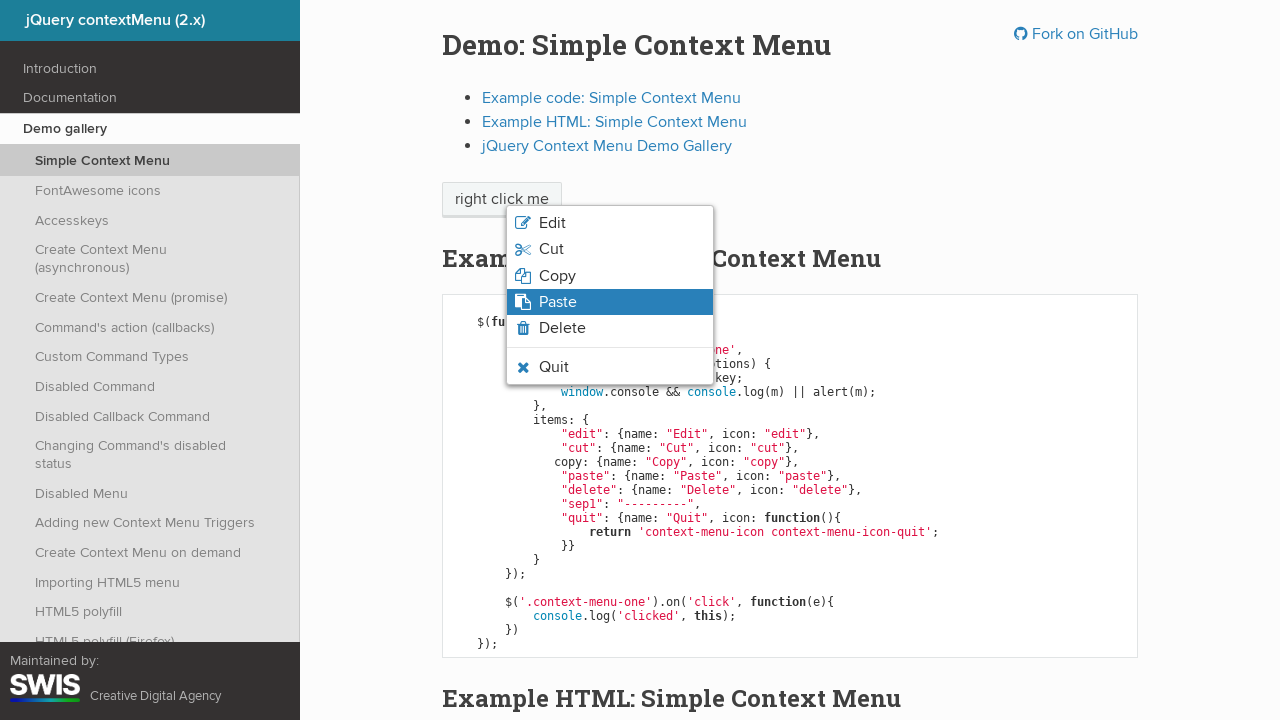

Verified Paste menu item is in hover state and visible
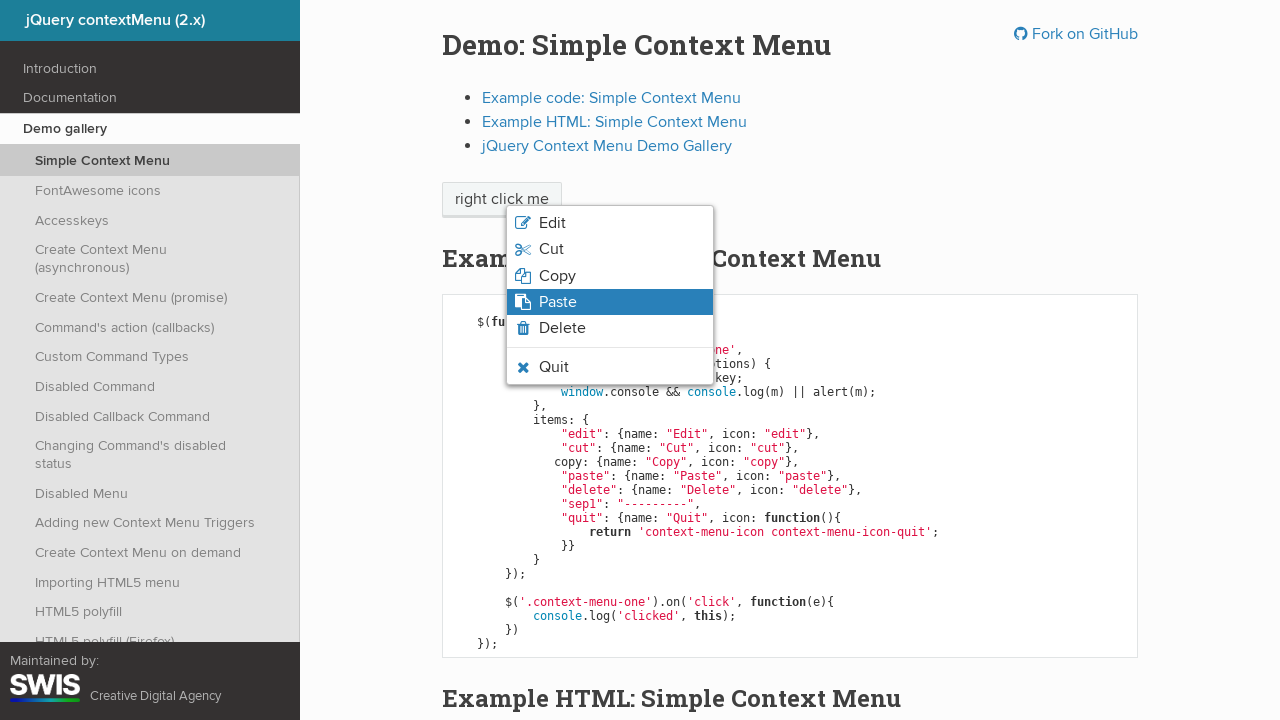

Clicked on Paste menu item at (610, 302) on li.context-menu-icon-paste
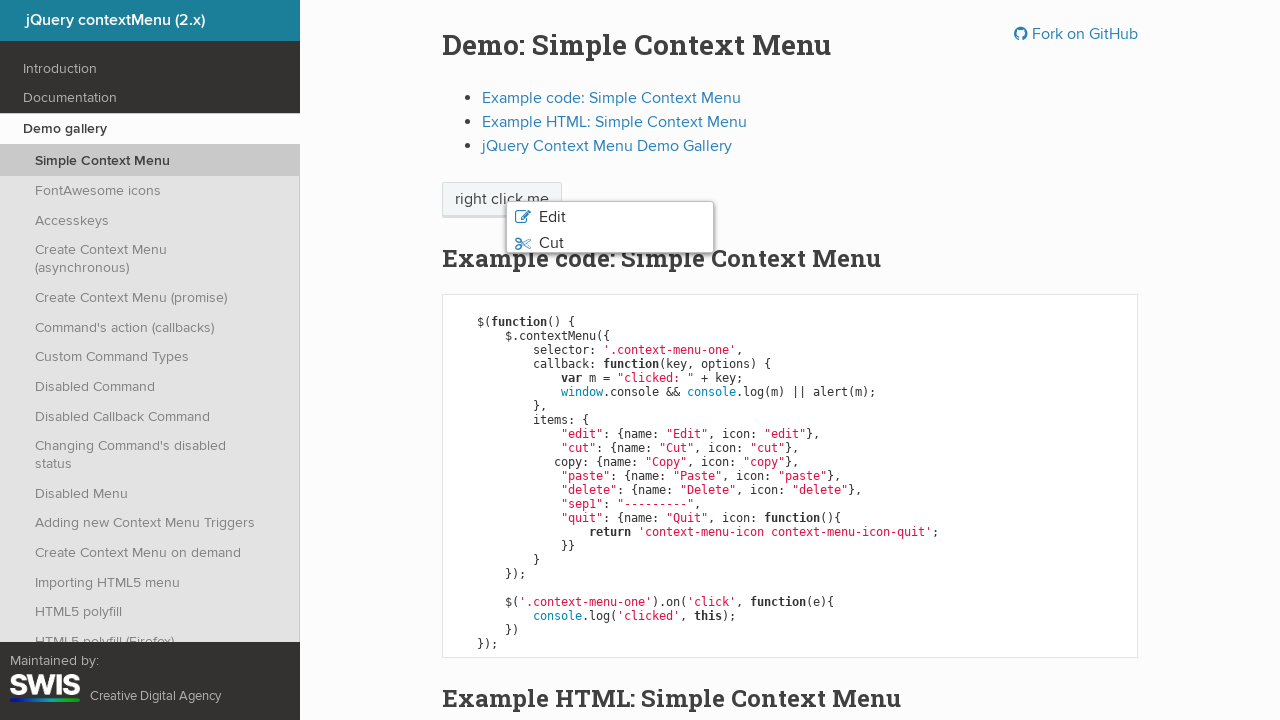

Accepted the alert dialog
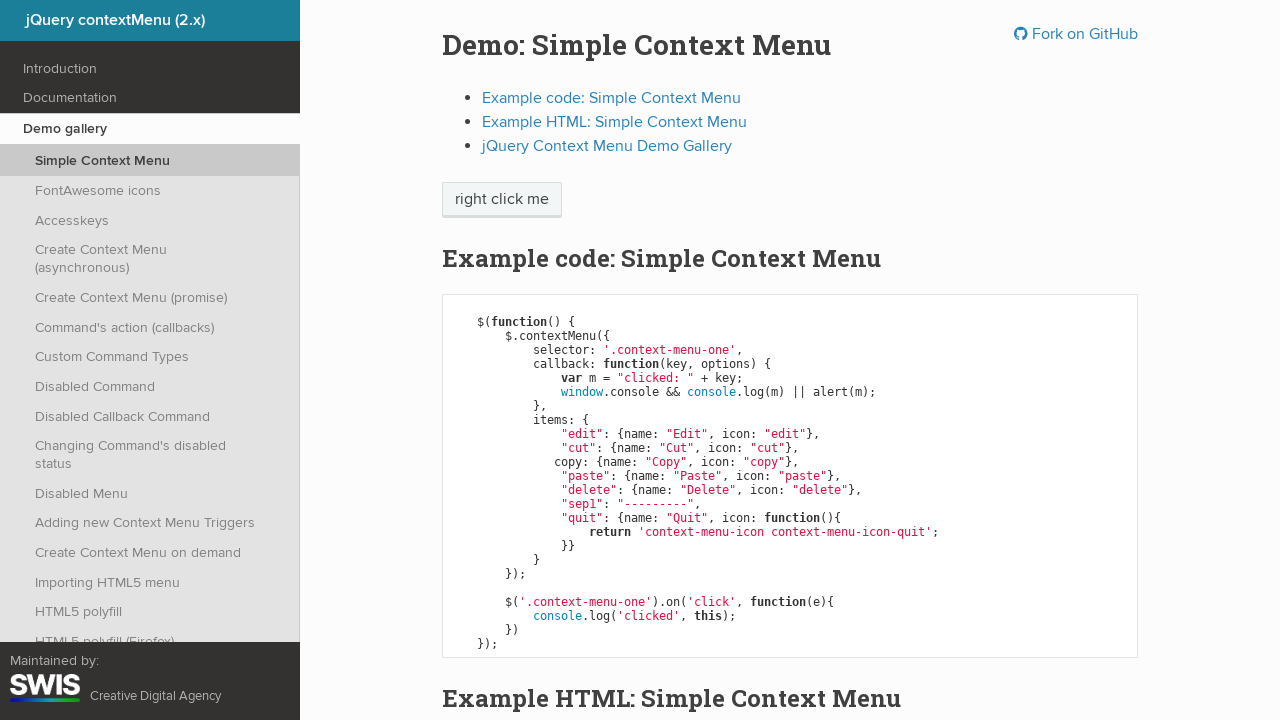

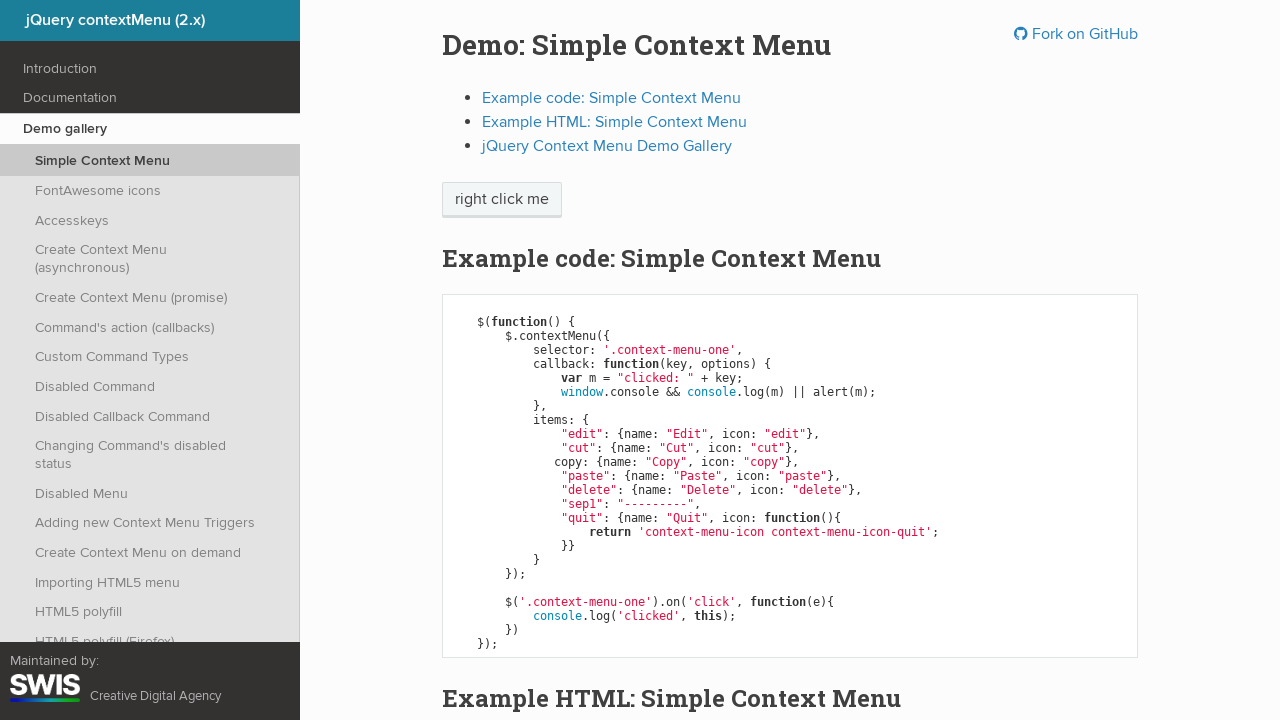